Tests hover interaction on Meesho website by moving mouse over the Electronics menu item

Starting URL: https://www.meesho.com/

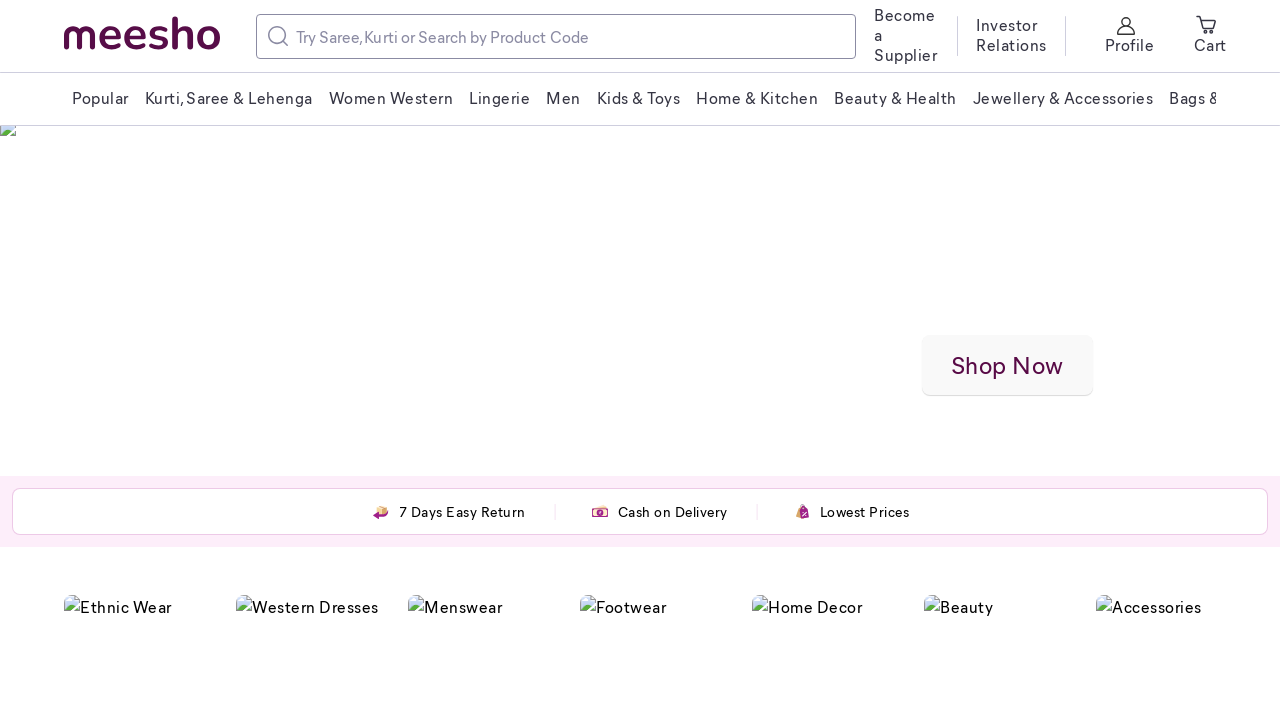

Navigated to Meesho website
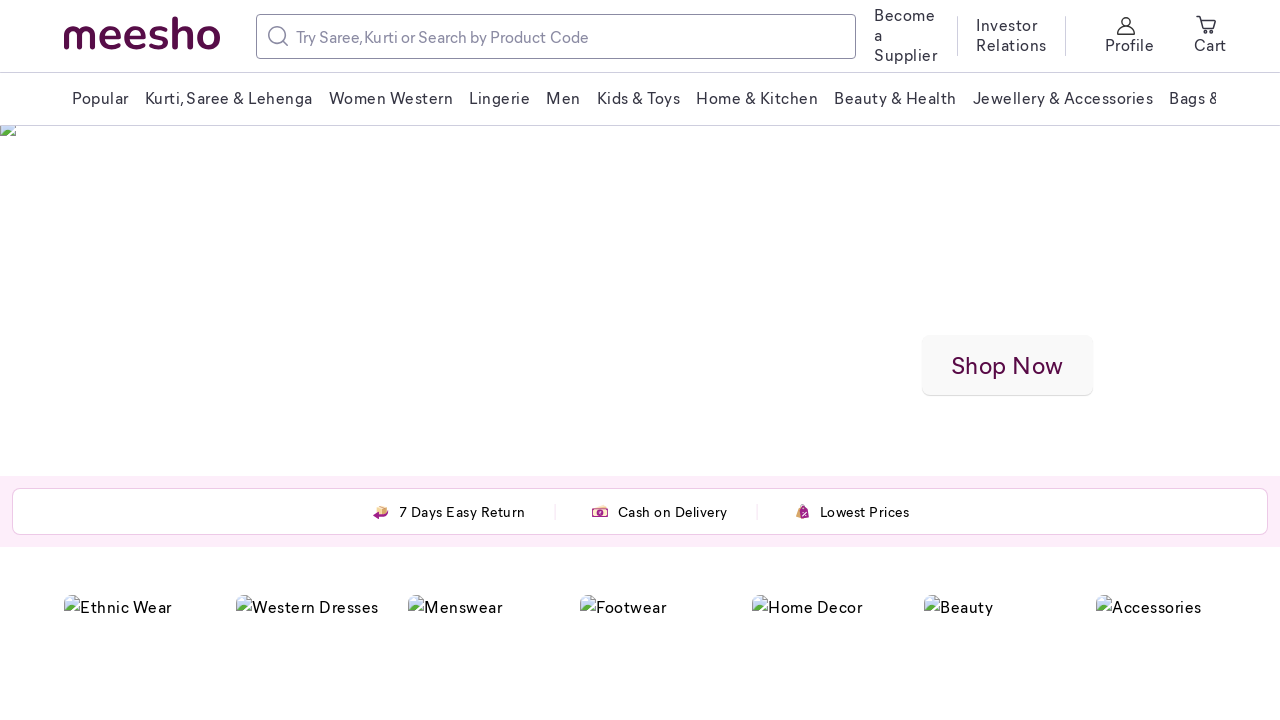

Hovered over Electronics menu item at (640, 98) on xpath=//span[text()='Electronics']
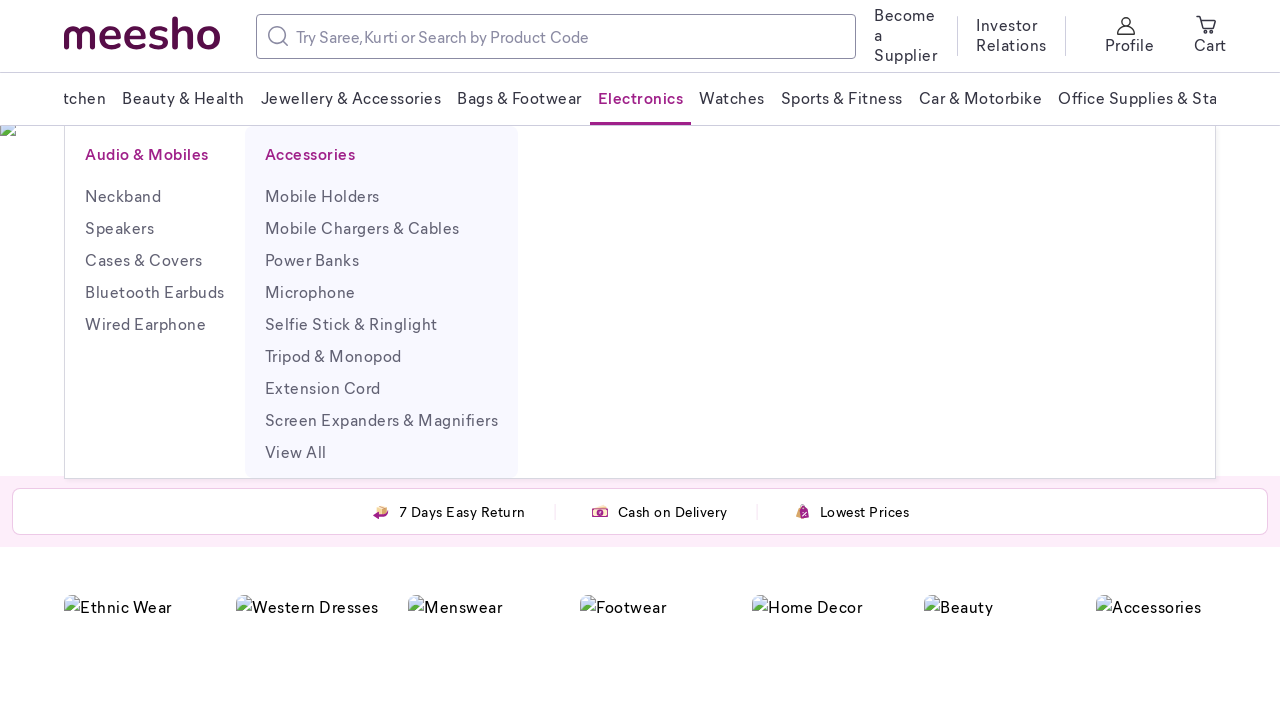

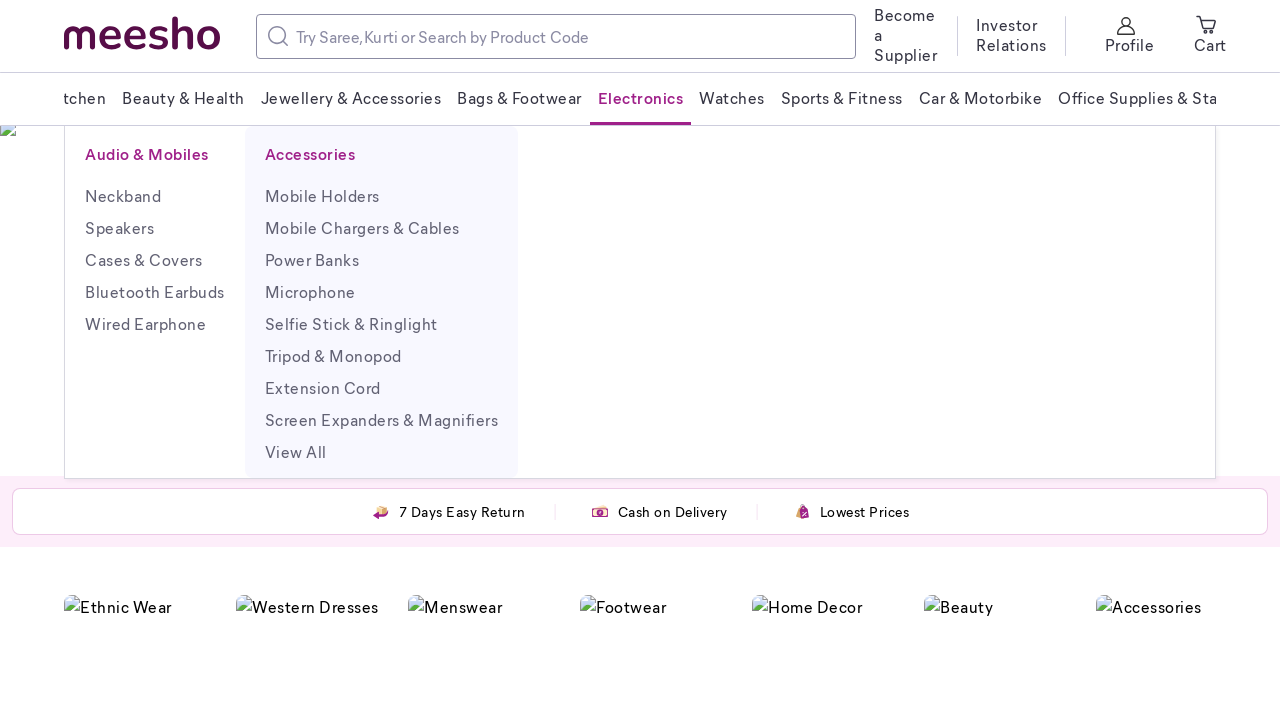